Tests dynamic loading of hidden and rendered elements

Starting URL: https://the-internet.herokuapp.com/

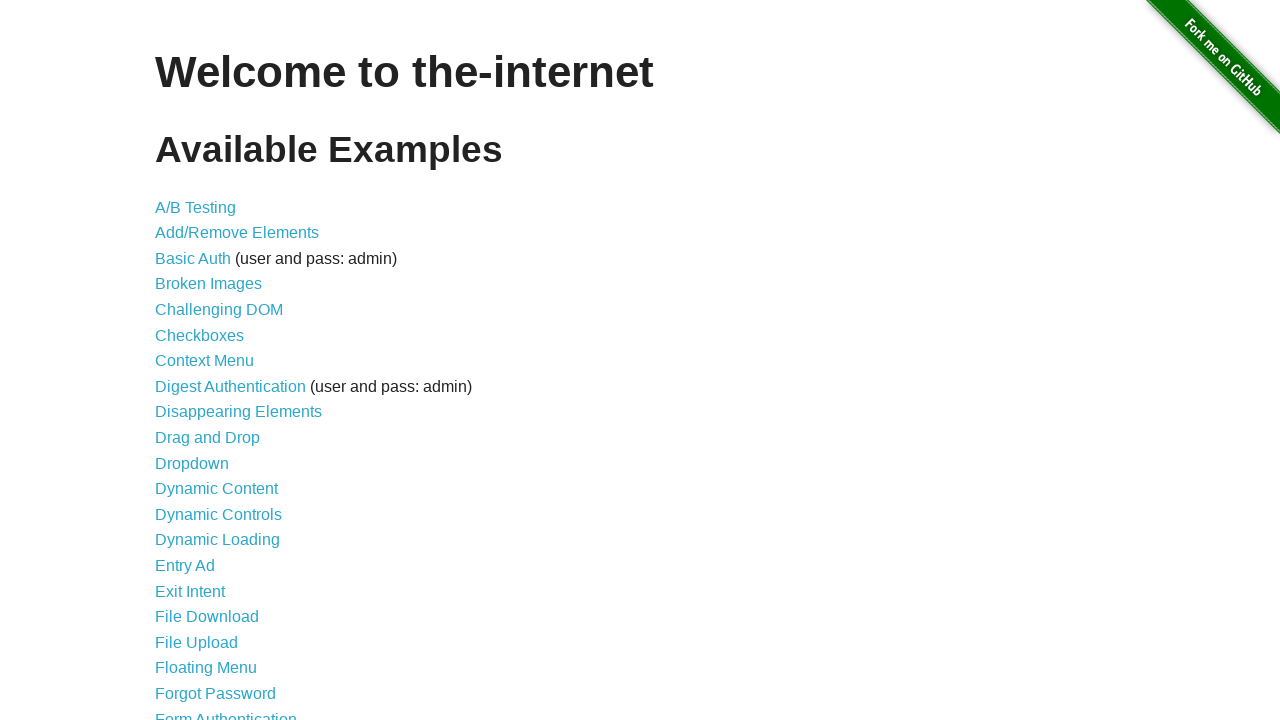

Clicked on Dynamic Loading link at (218, 540) on text='Dynamic Loading'
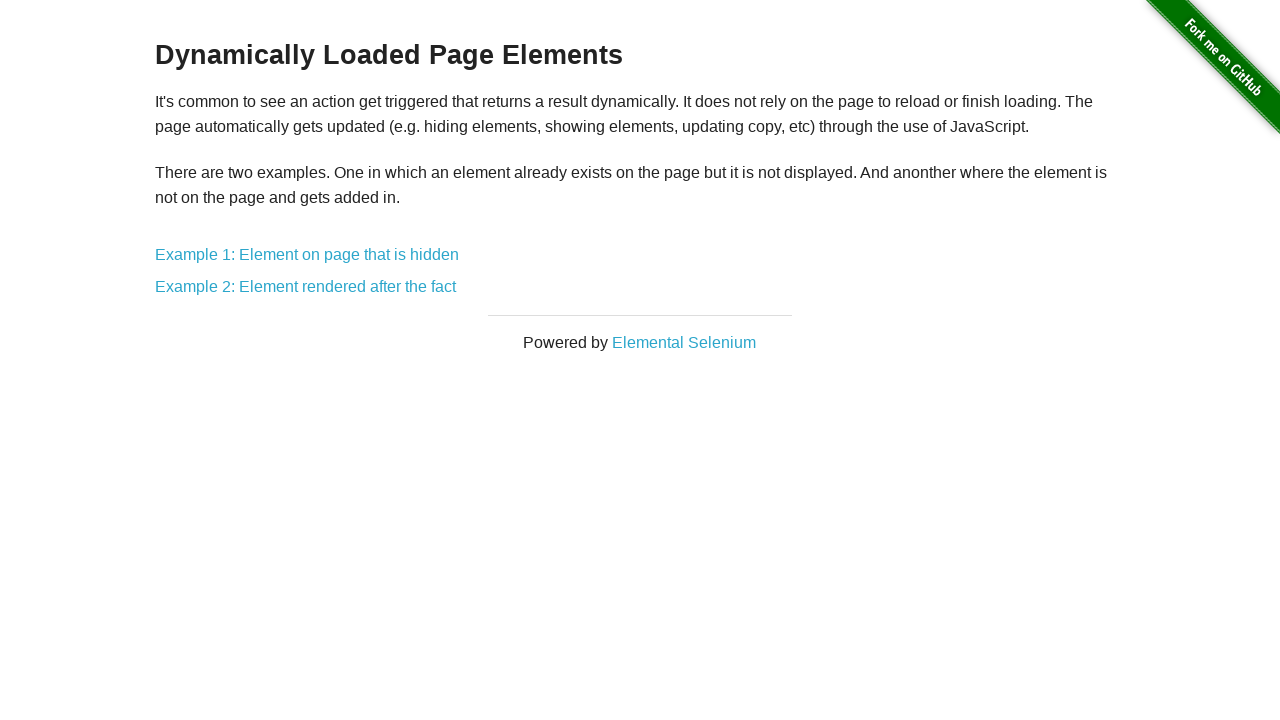

Clicked on Example 1: Element on page that is hidden at (307, 255) on text='Example 1: Element on page that is hidden'
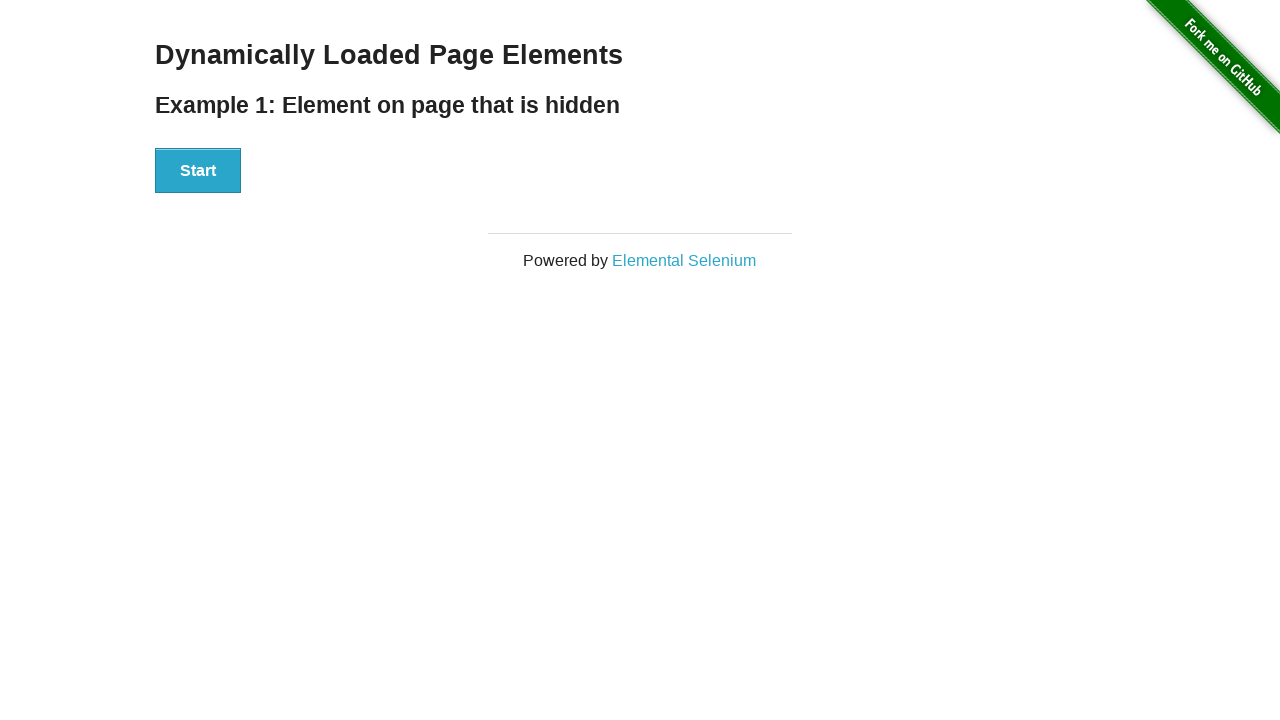

Clicked Start button for Example 1 at (198, 171) on text='Start'
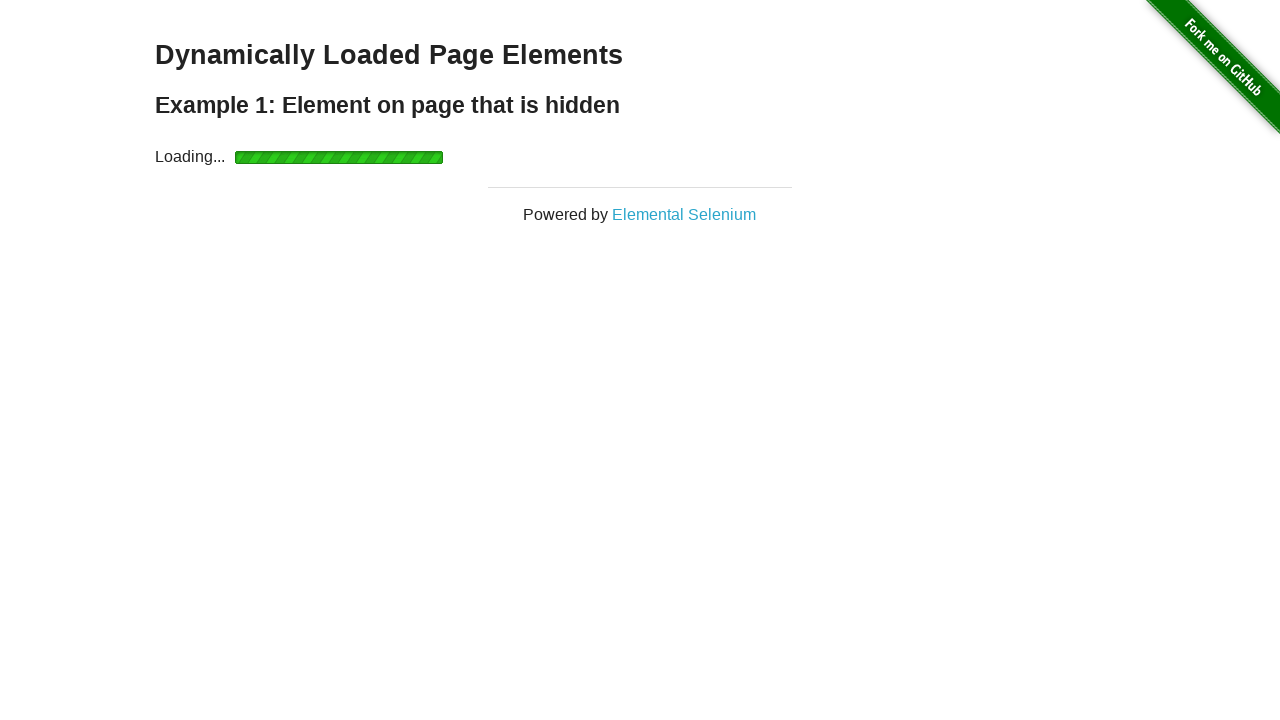

Hidden element 'Hello World!' became visible
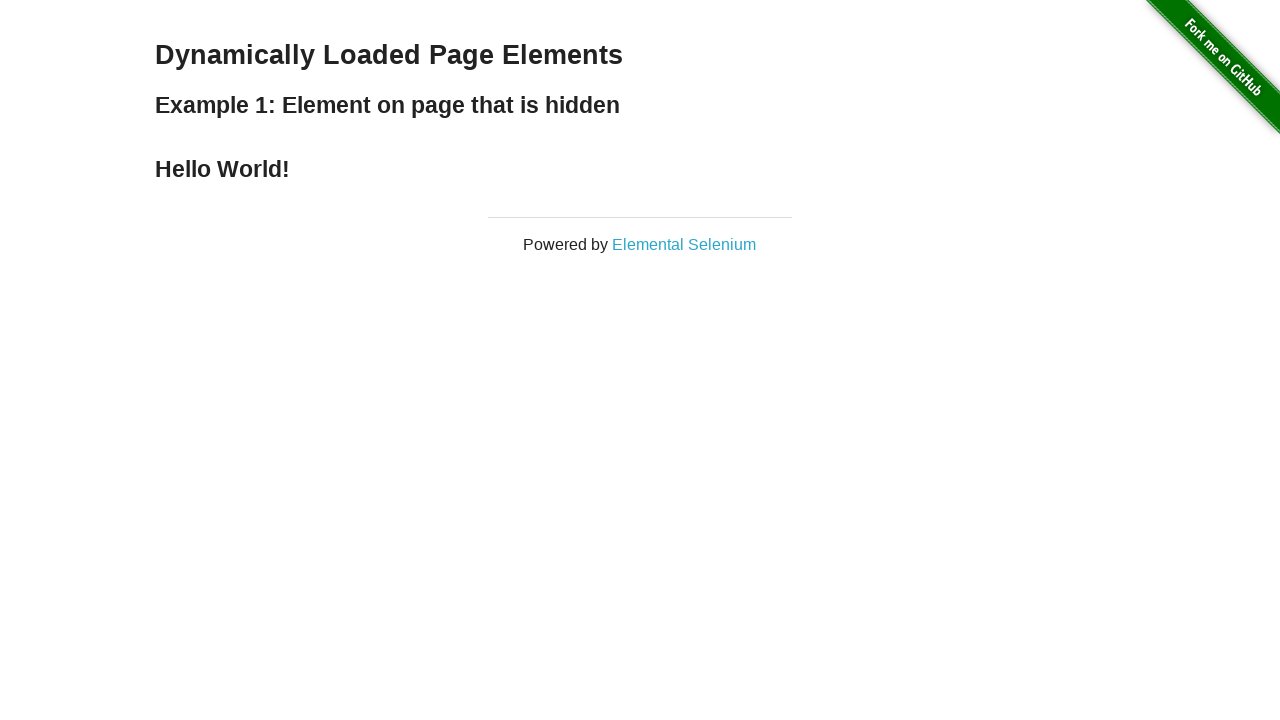

Navigated back from Example 1
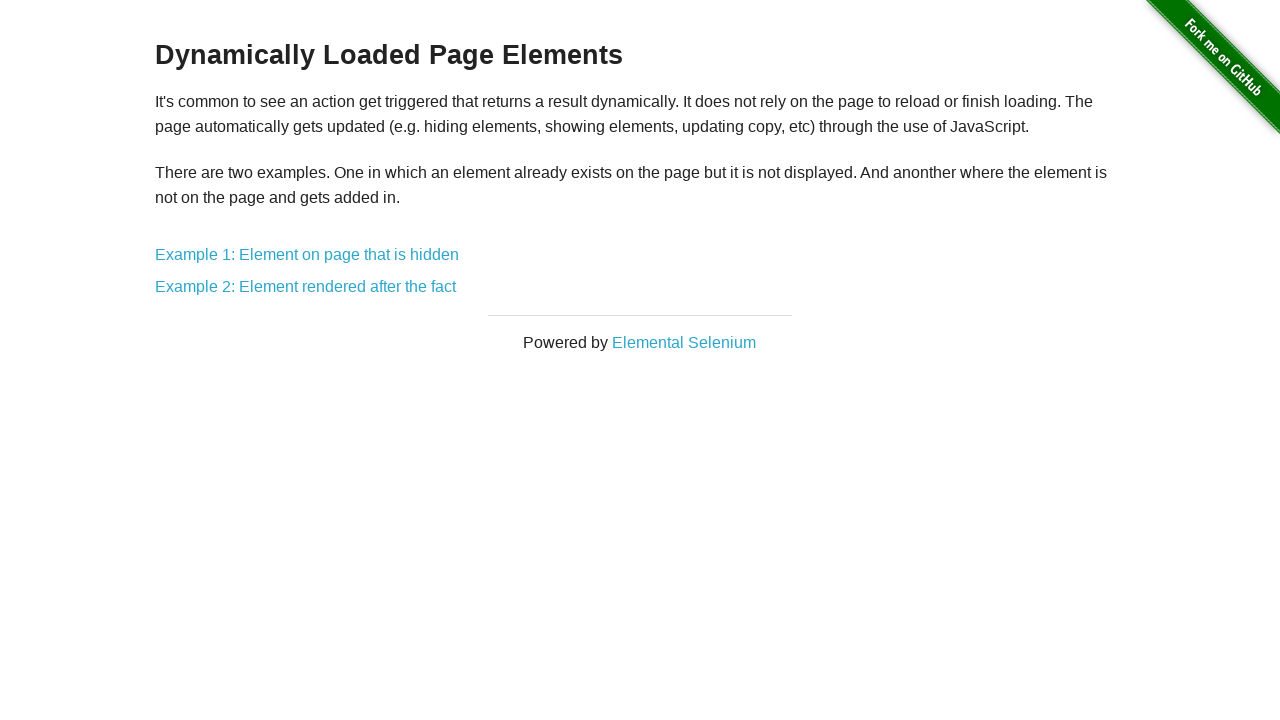

Clicked on Example 2: Element rendered after the fact at (306, 287) on text='Example 2: Element rendered after the fact'
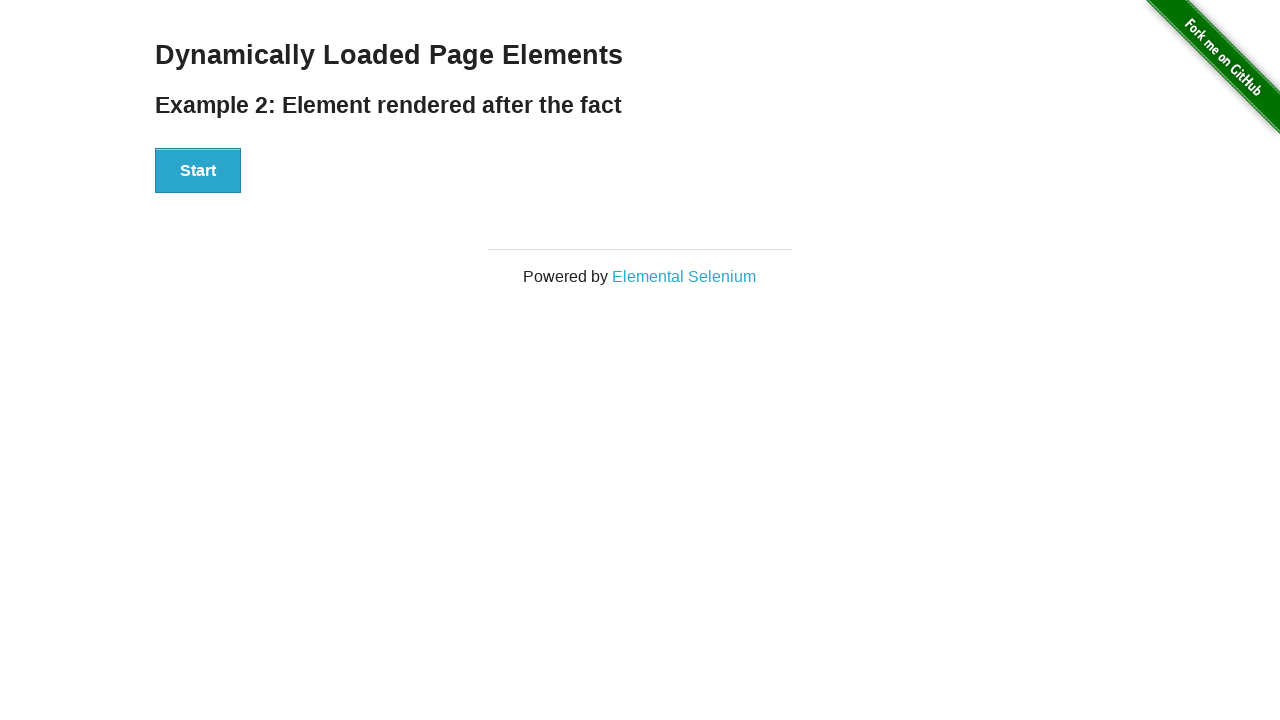

Clicked Start button for Example 2 at (198, 171) on text='Start'
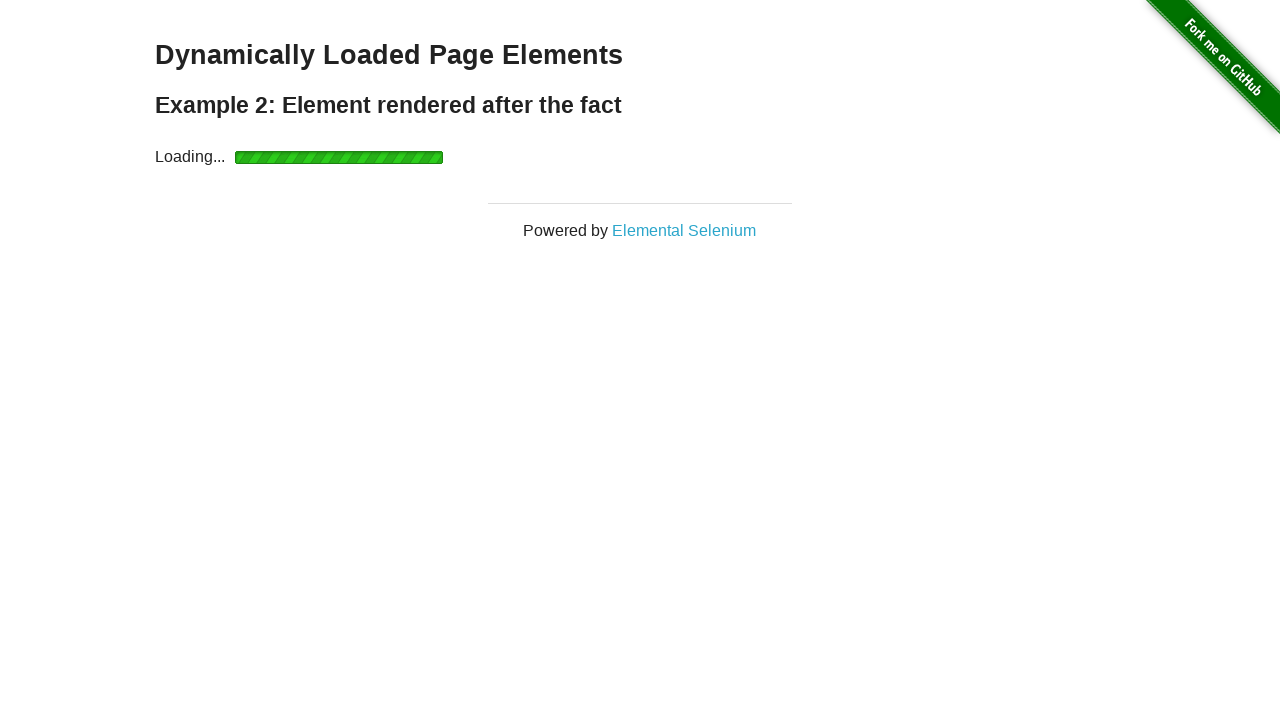

Rendered element with id 'finish' became visible
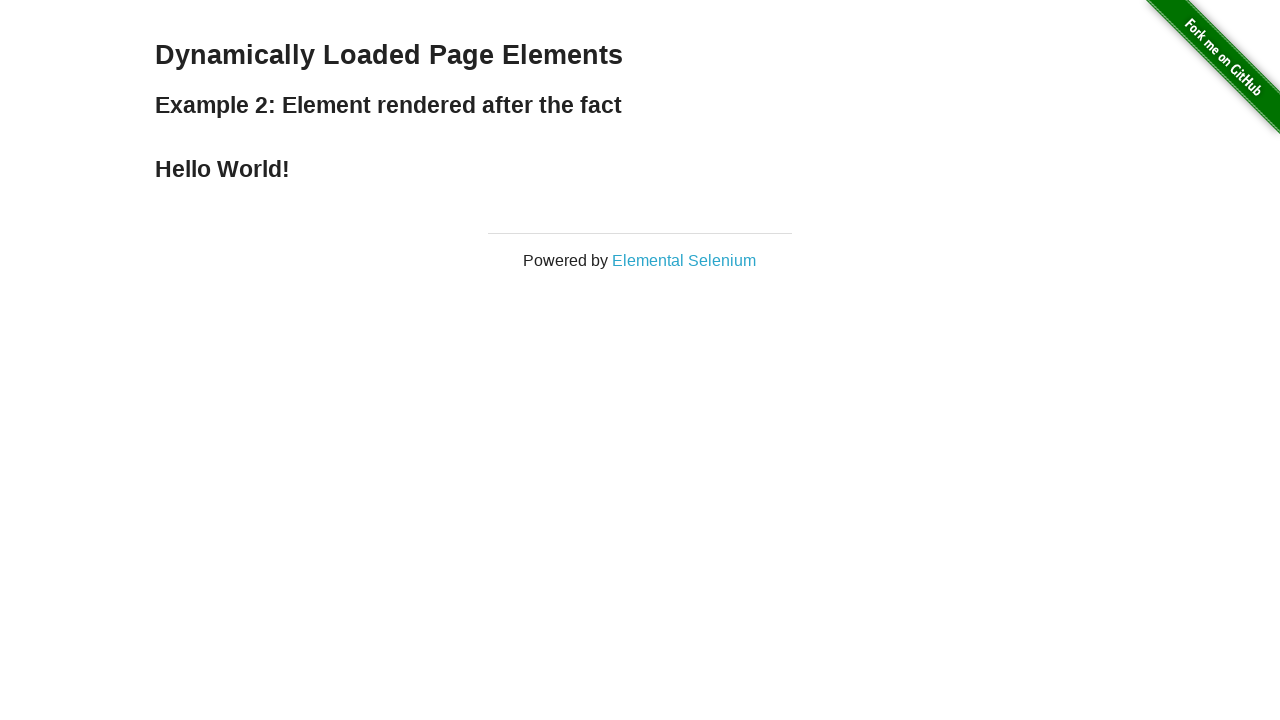

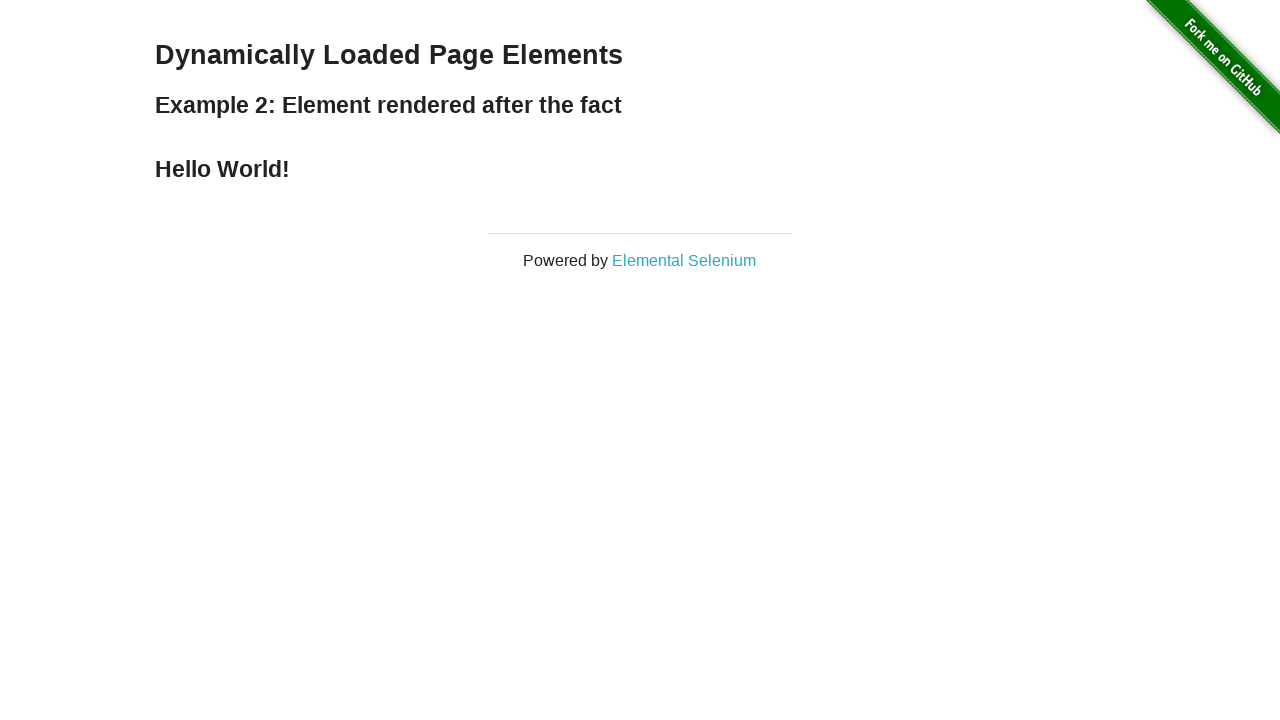